Tests the date calculator page by selecting a month from a dropdown and verifying the Date Calculator heading is displayed

Starting URL: https://www.calculator.net/date-calculator.html

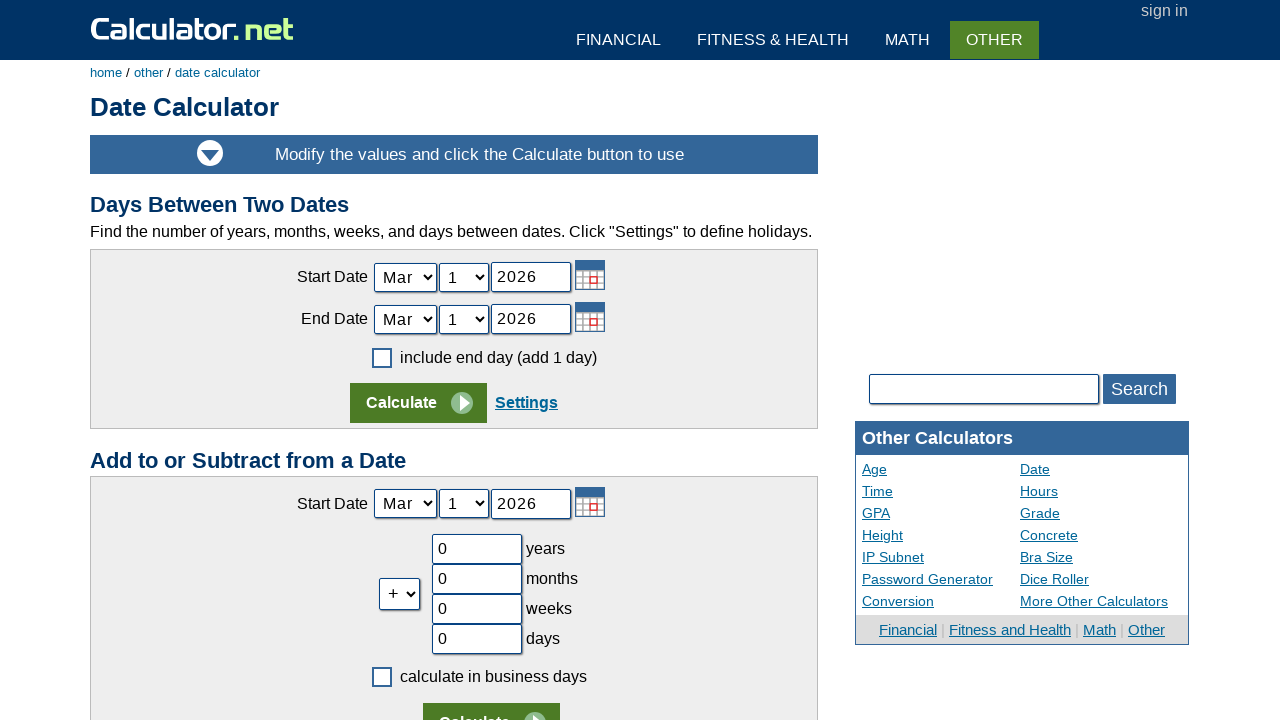

Navigated to date calculator page
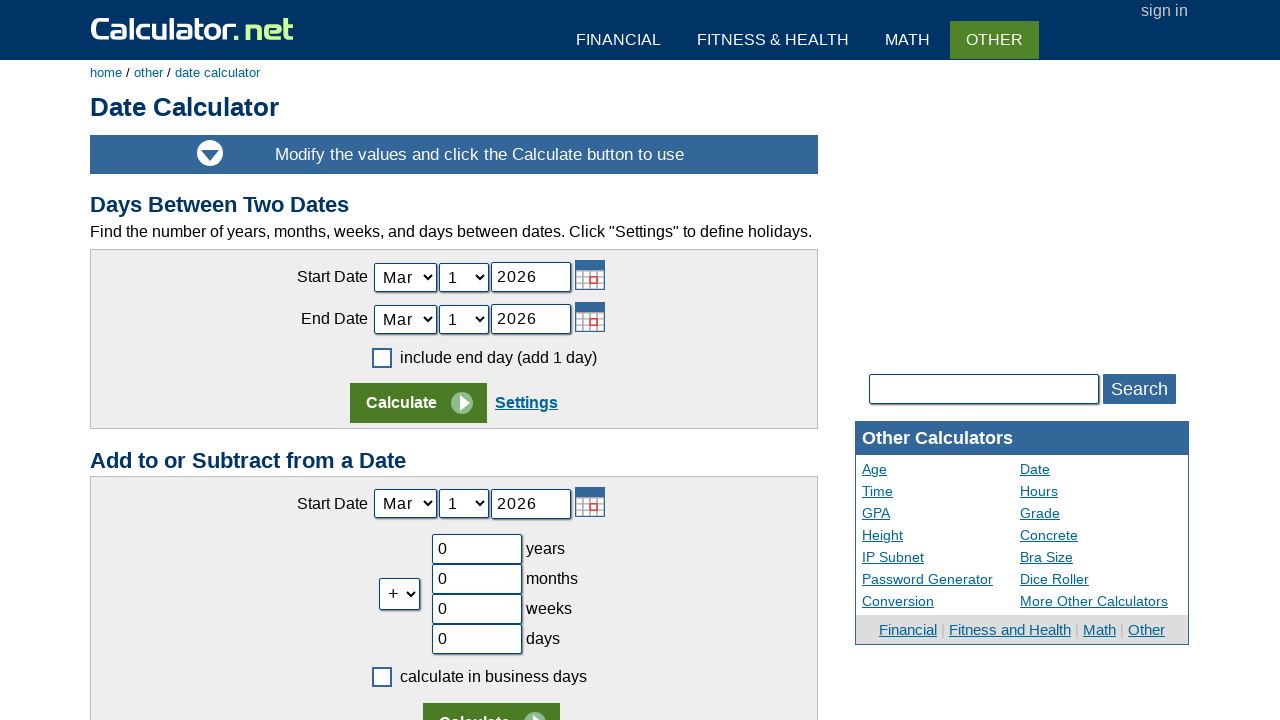

Selected October (value 10) from month dropdown on #today_Month_ID
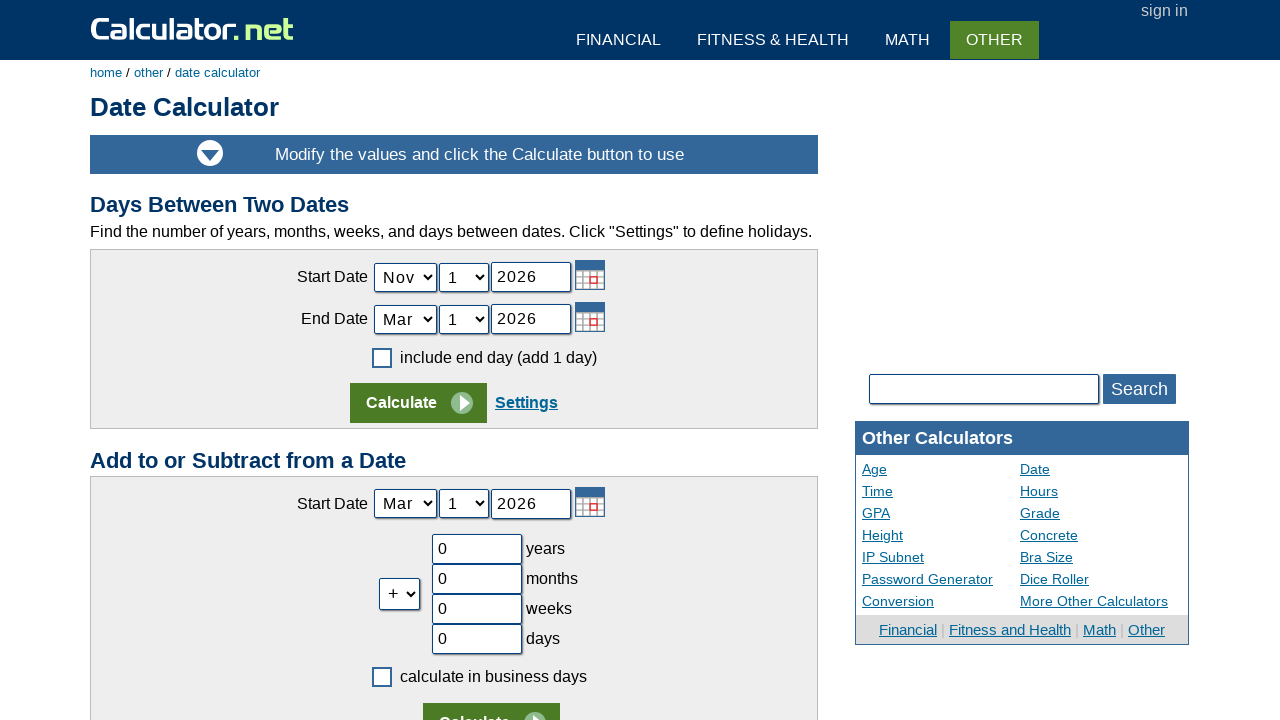

Date Calculator heading is displayed and visible
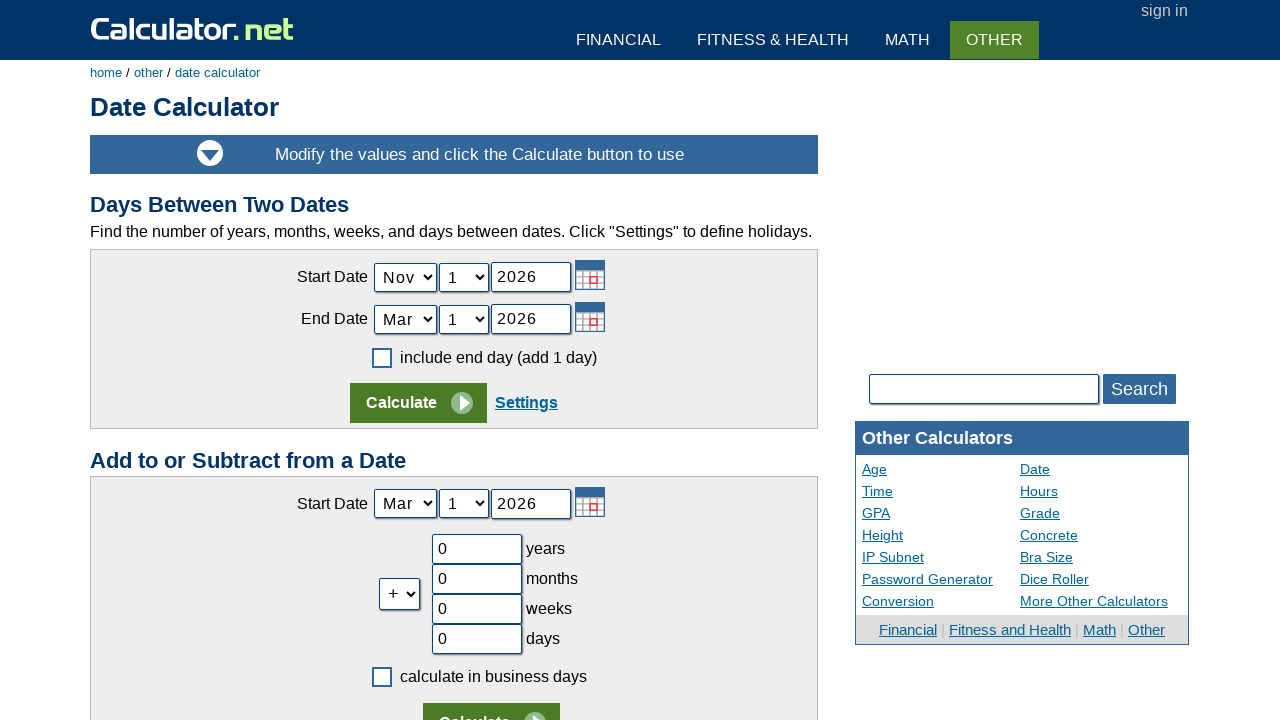

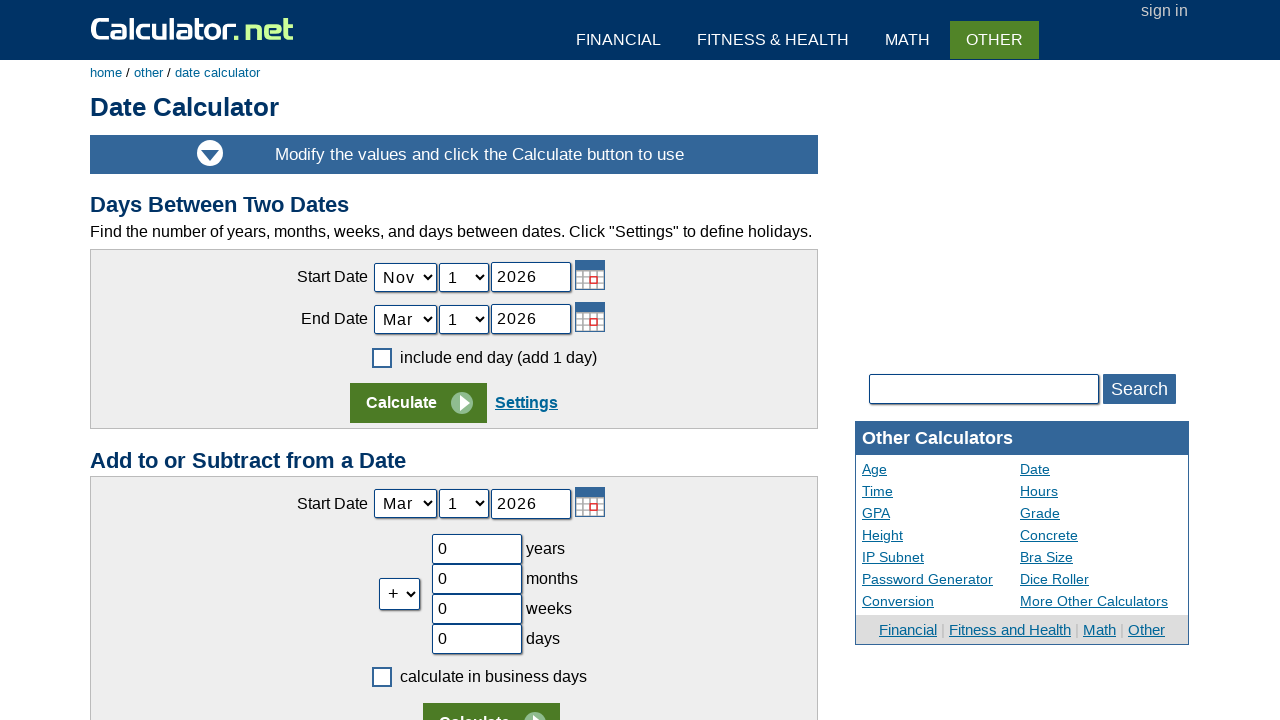